Tests that the browser back button works correctly with filter navigation

Starting URL: https://demo.playwright.dev/todomvc

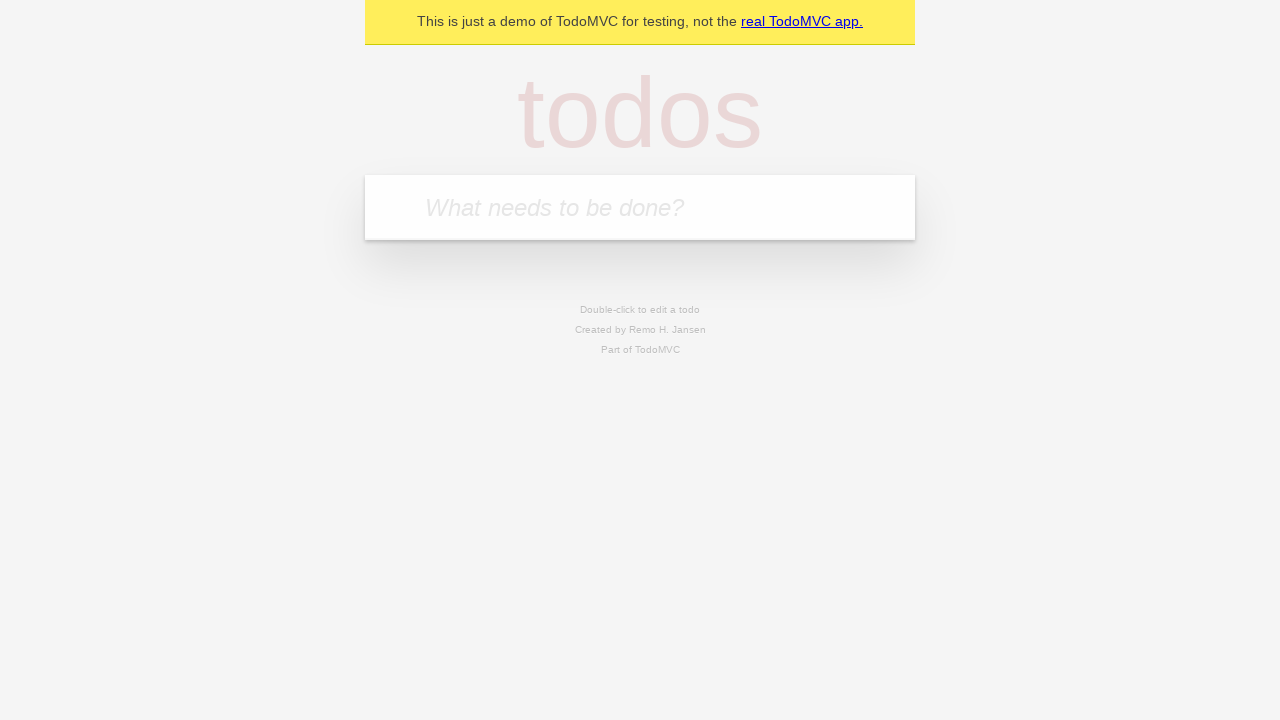

Filled new todo input with 'buy some cheese' on .new-todo
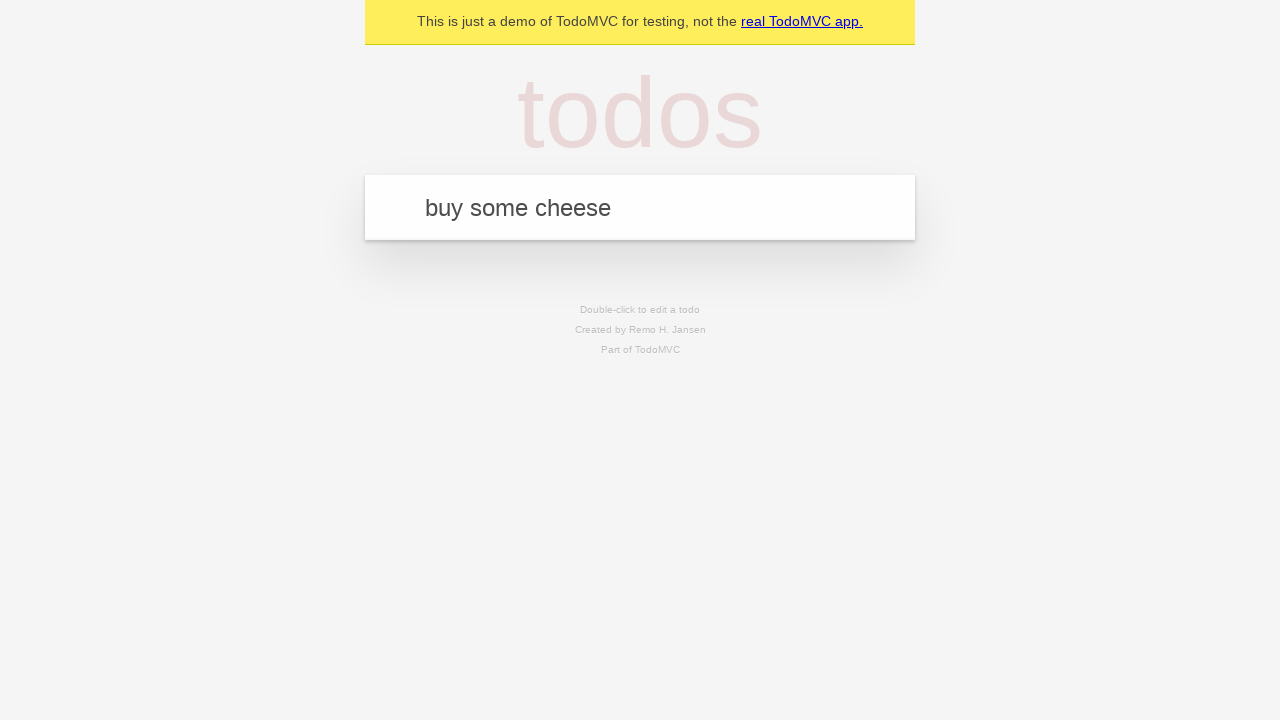

Pressed Enter to create first todo on .new-todo
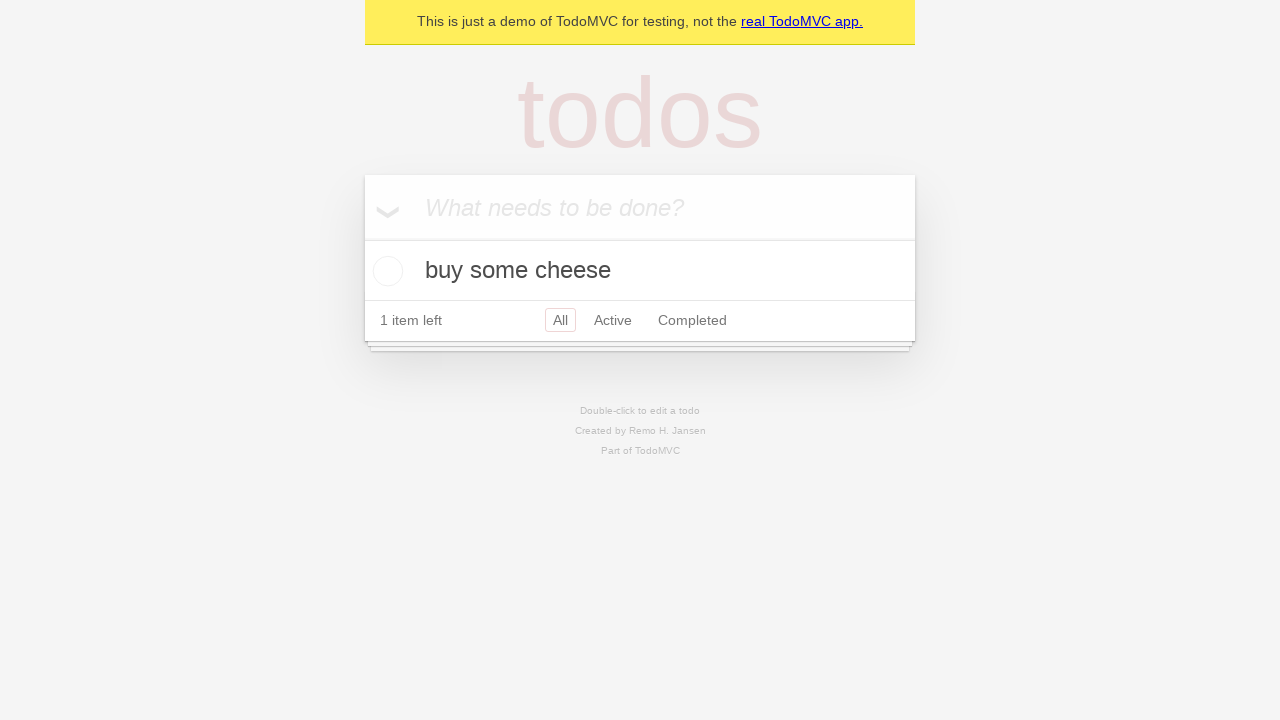

Filled new todo input with 'feed the cat' on .new-todo
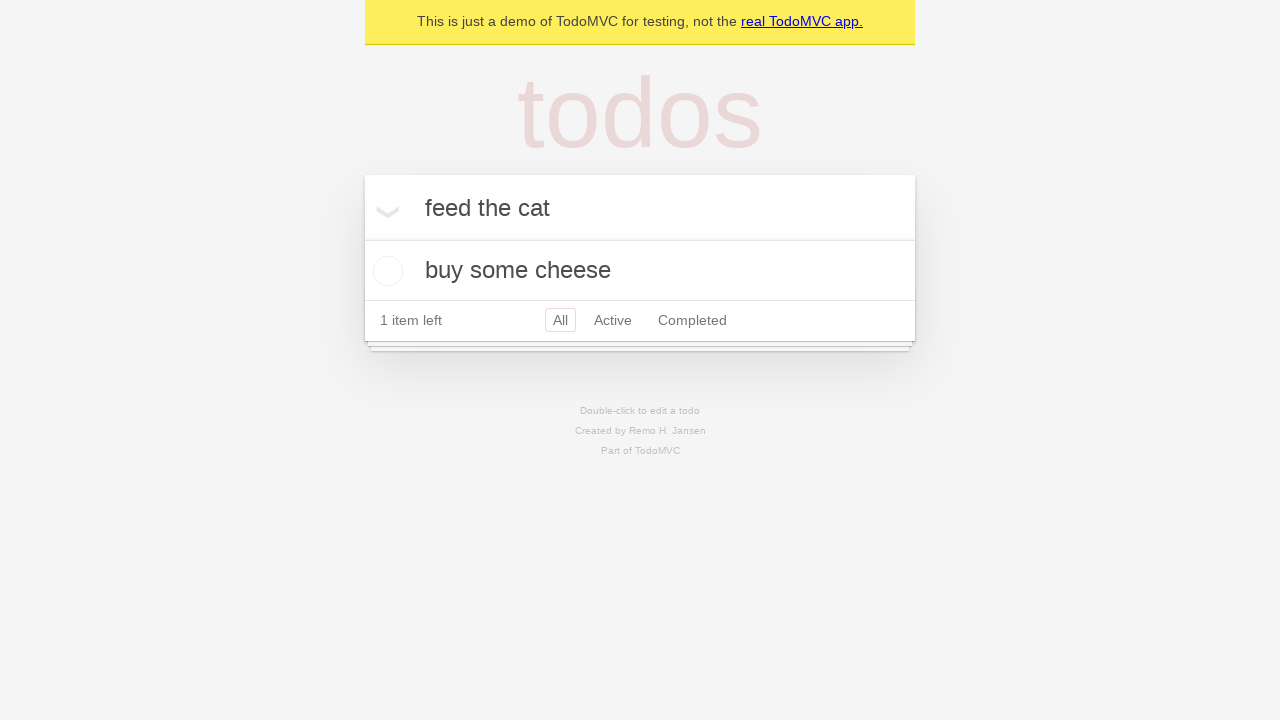

Pressed Enter to create second todo on .new-todo
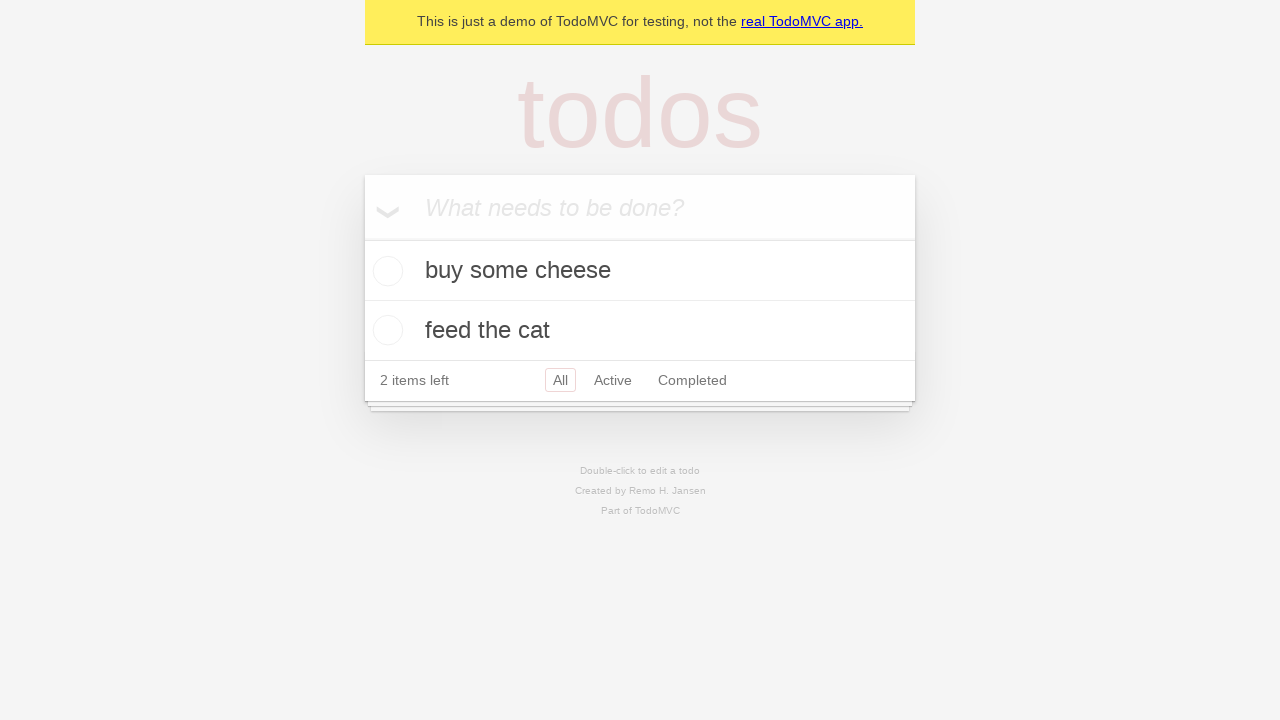

Filled new todo input with 'book a doctors appointment' on .new-todo
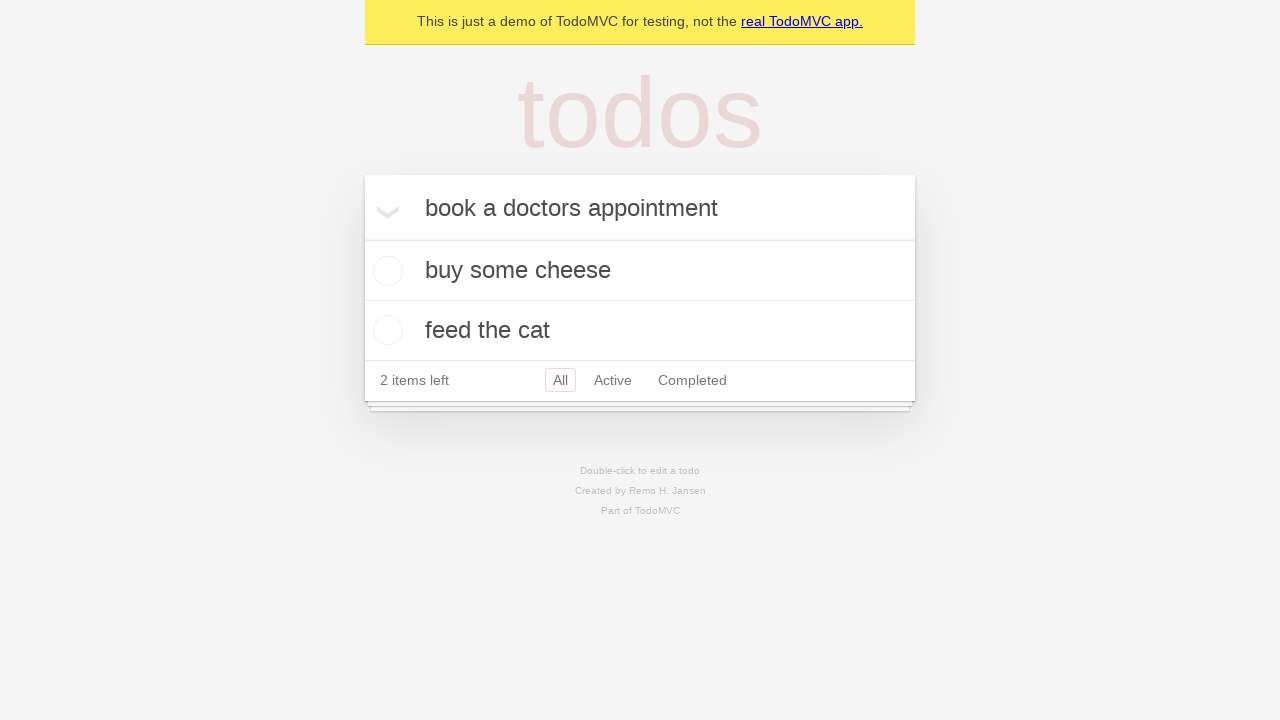

Pressed Enter to create third todo on .new-todo
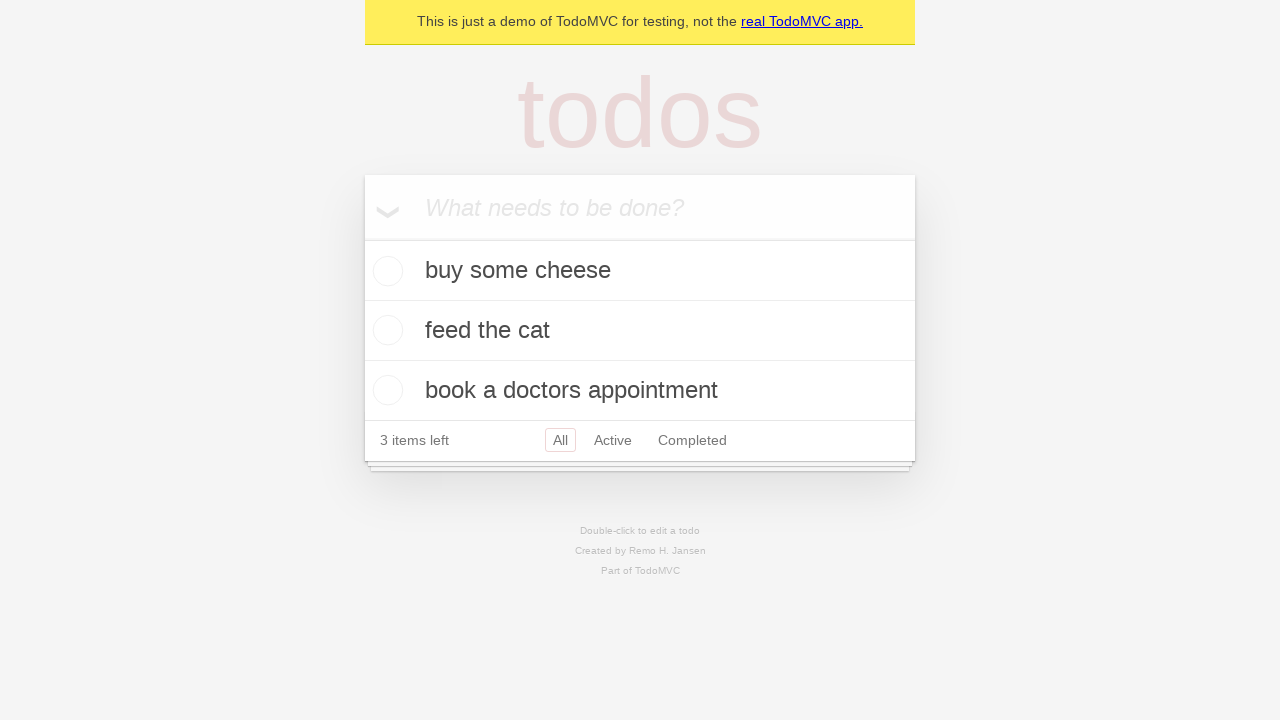

Marked second todo as complete at (385, 330) on .todo-list li .toggle >> nth=1
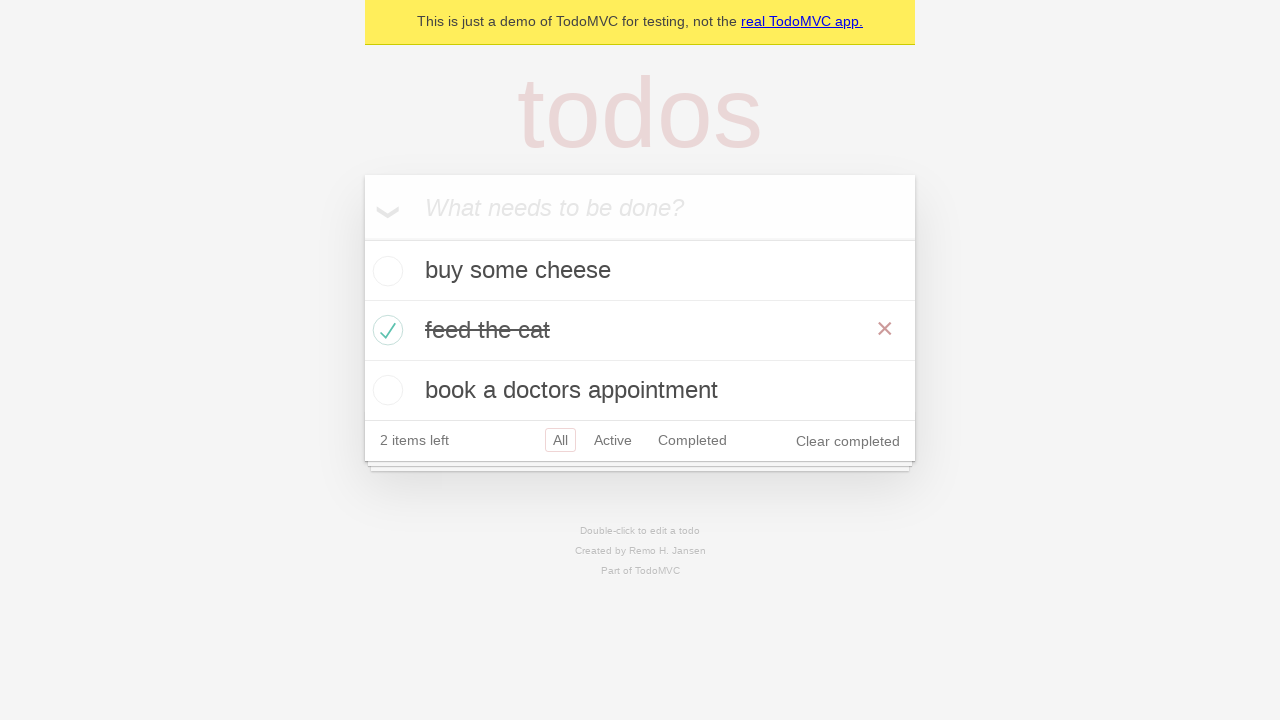

Clicked 'All' filter at (560, 440) on .filters >> text=All
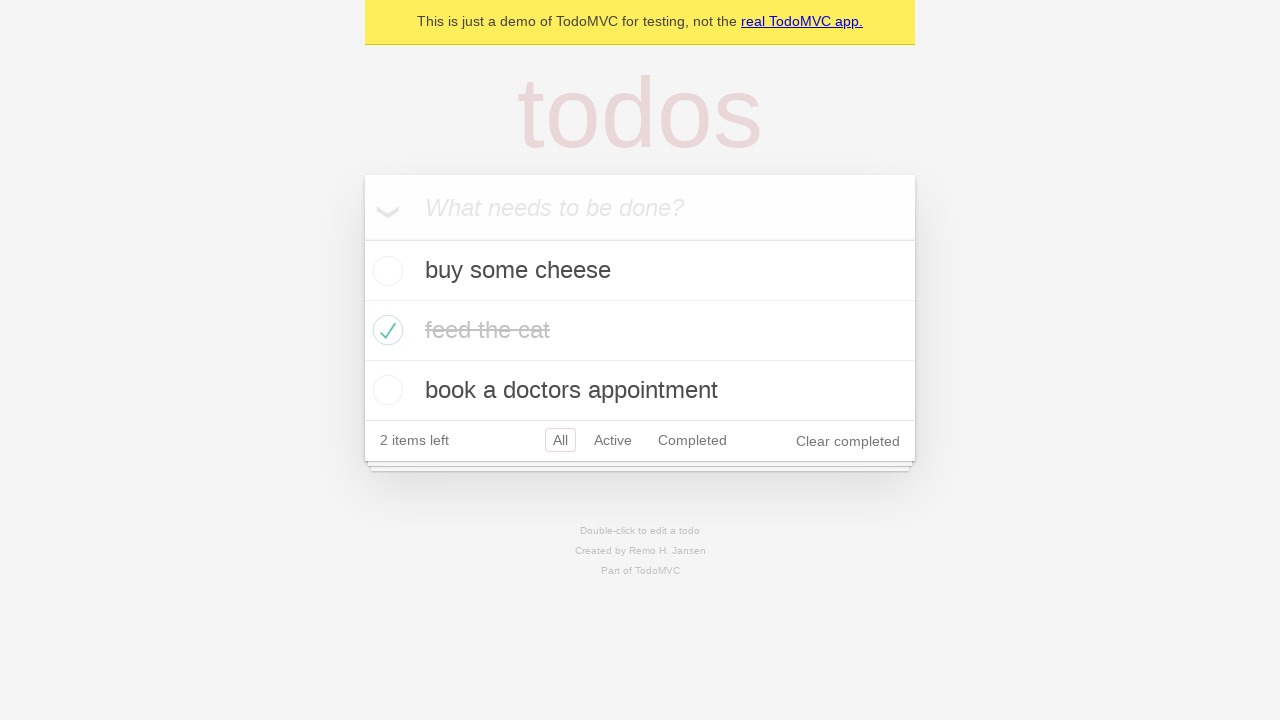

Clicked 'Active' filter at (613, 440) on .filters >> text=Active
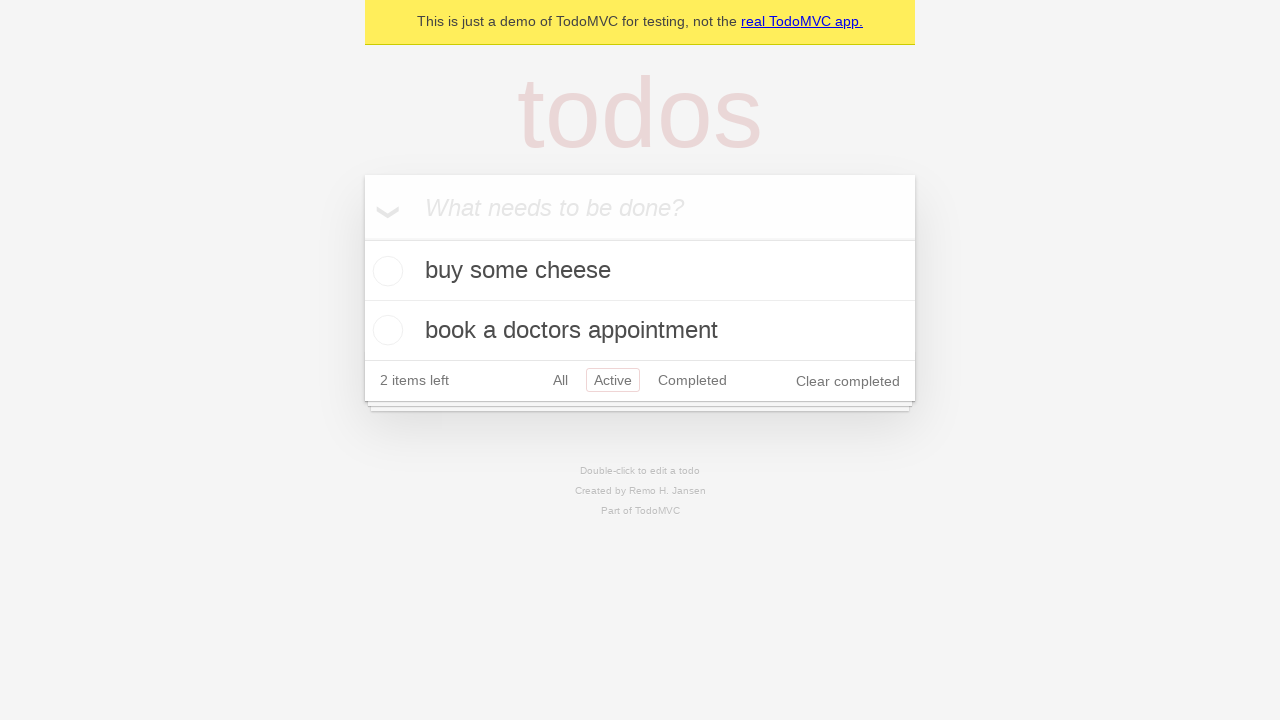

Clicked 'Completed' filter at (692, 380) on .filters >> text=Completed
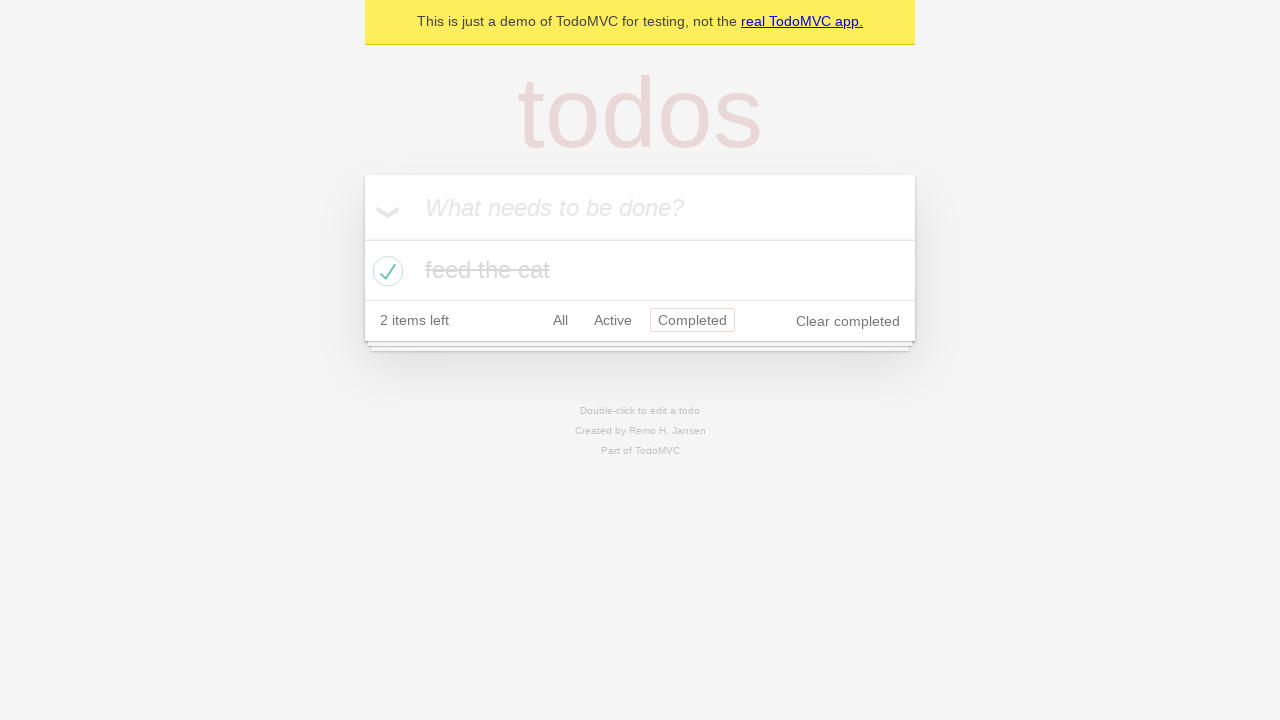

Navigated back from 'Completed' filter to 'Active' filter
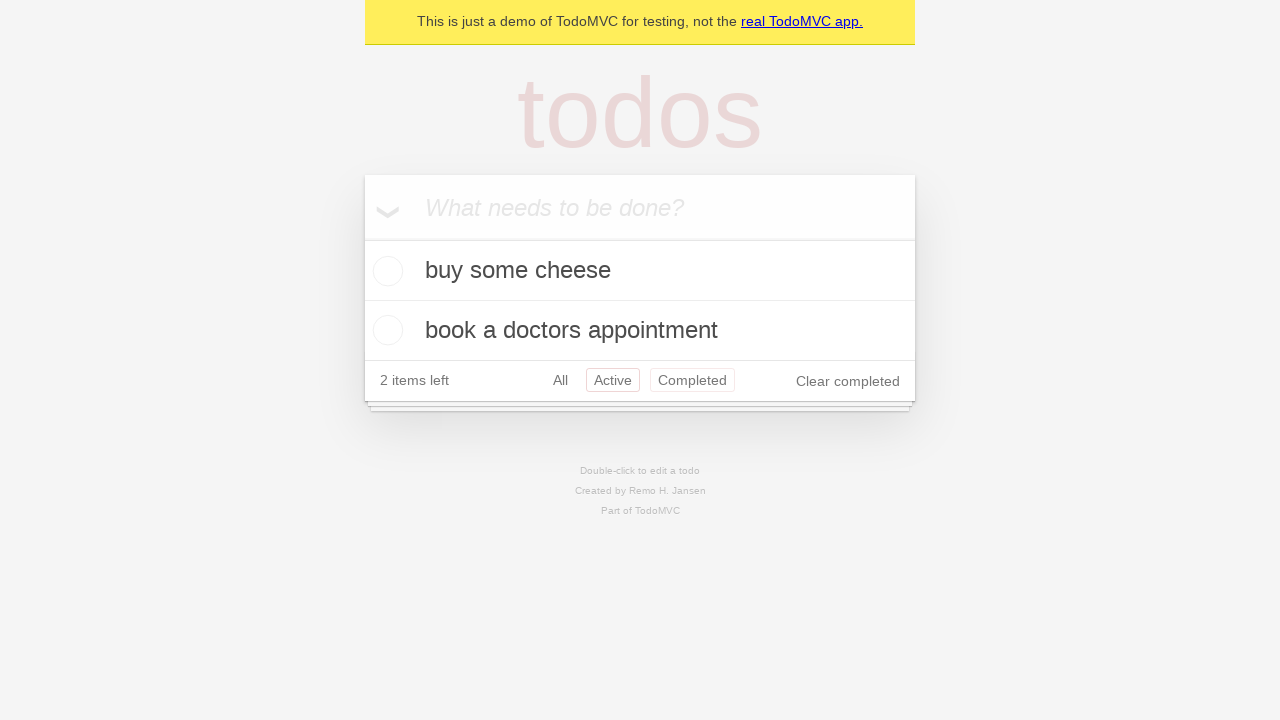

Navigated back from 'Active' filter to 'All' filter
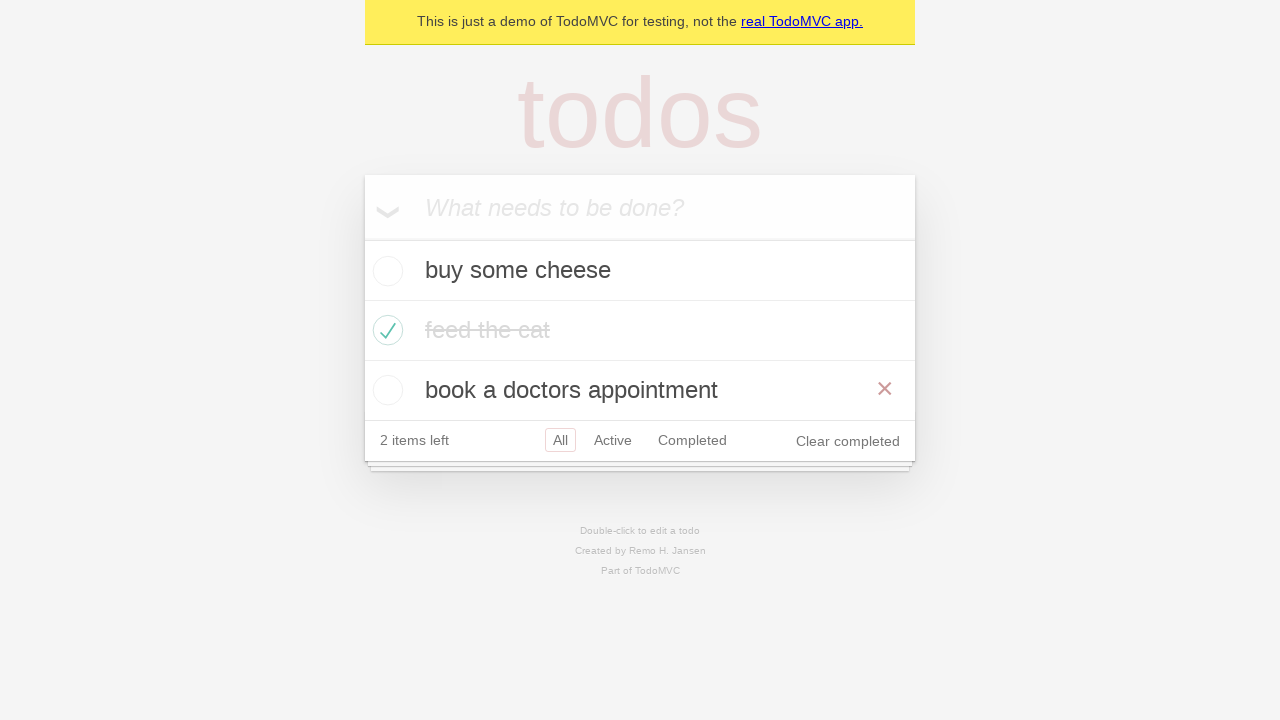

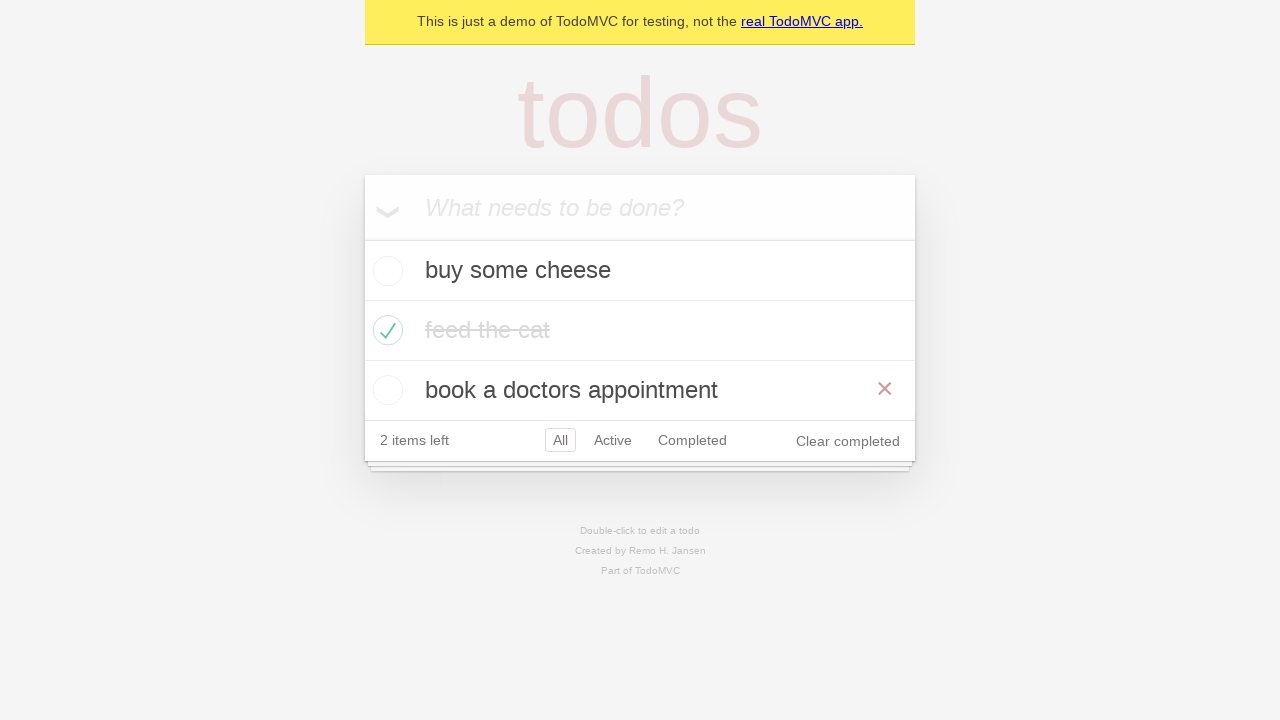